Navigates to a website and performs infinite scrolling to load all content by repeatedly scrolling to the bottom until no new content loads

Starting URL: https://khoahoc.tv/

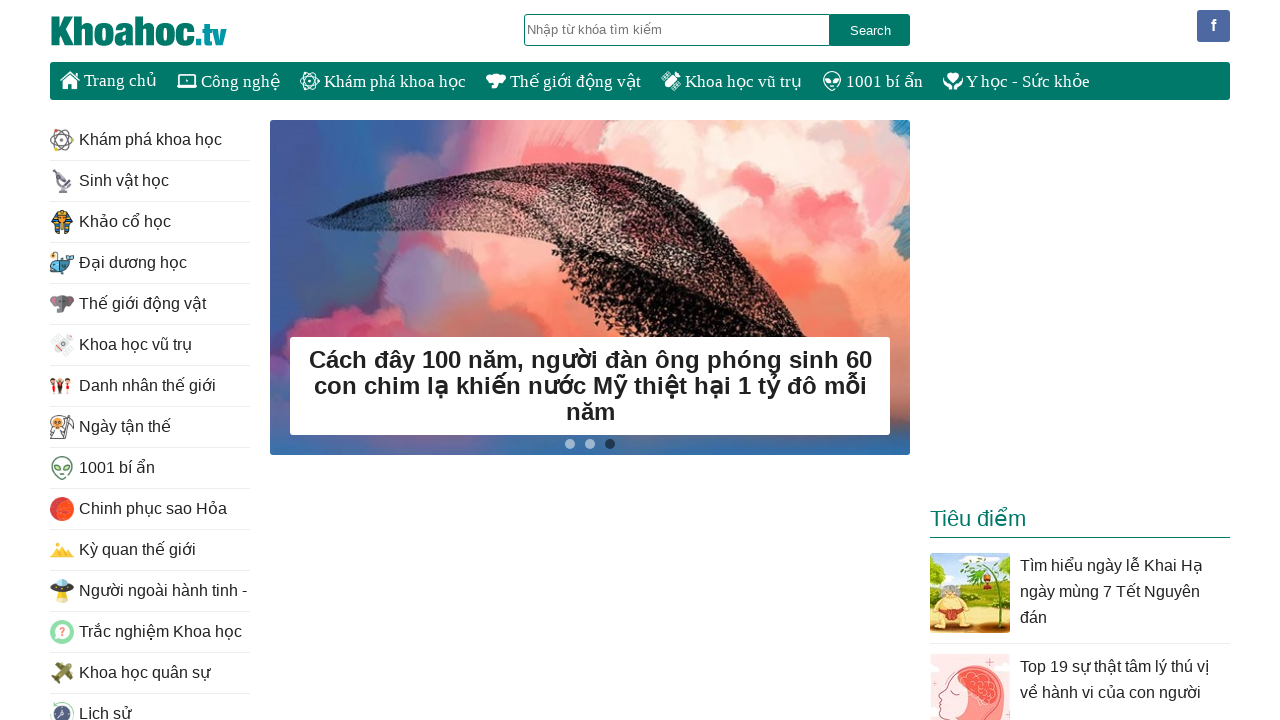

Navigated to https://khoahoc.tv/
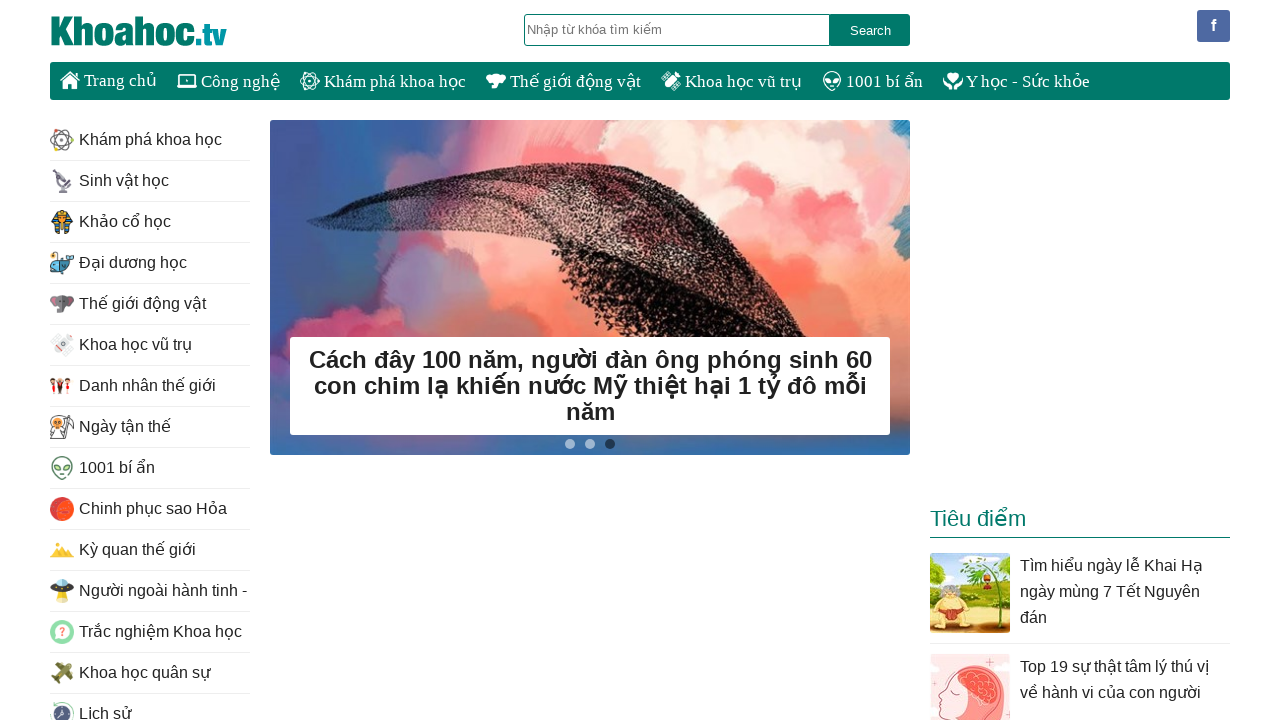

Evaluated initial document scroll height
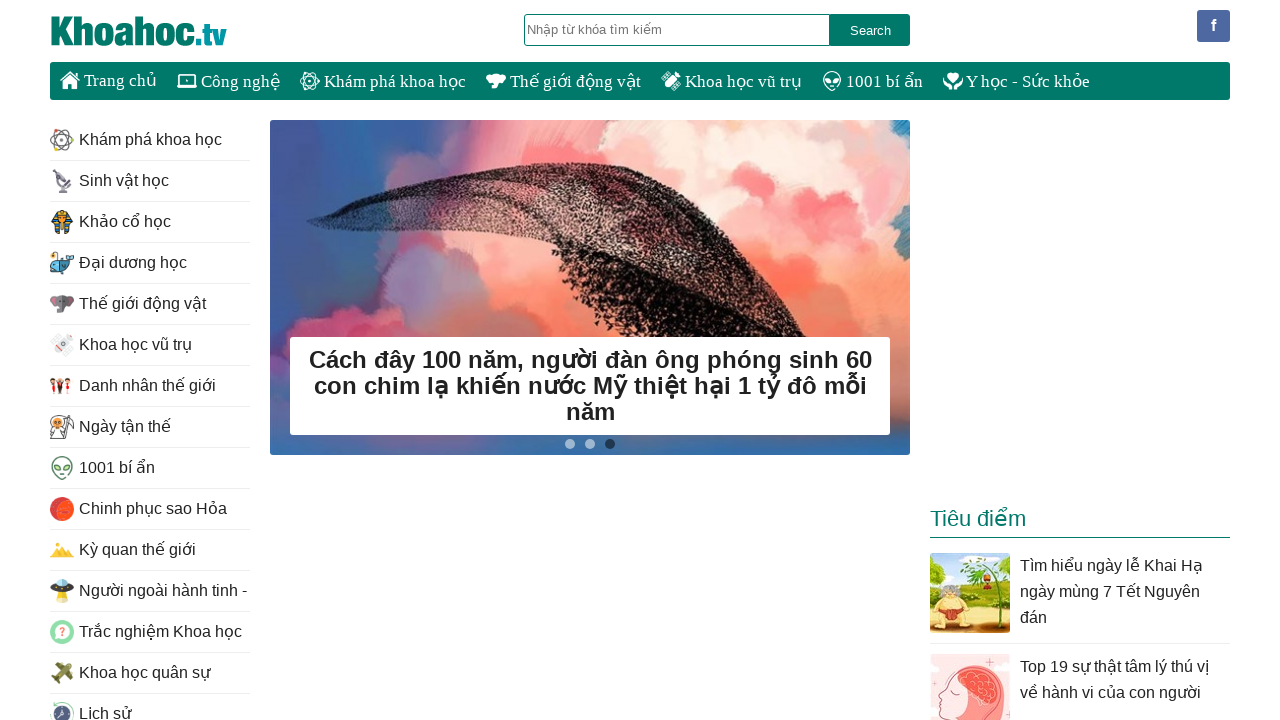

Scrolled to bottom of page
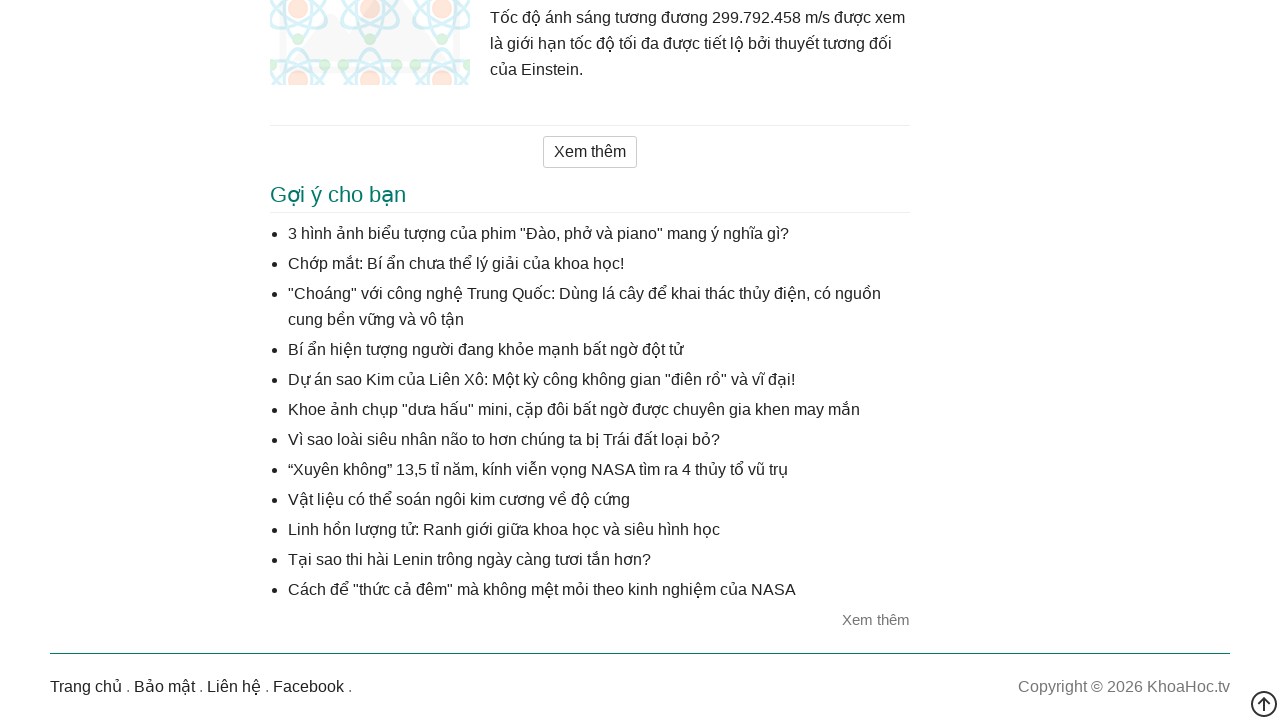

Waited 500ms for new content to load
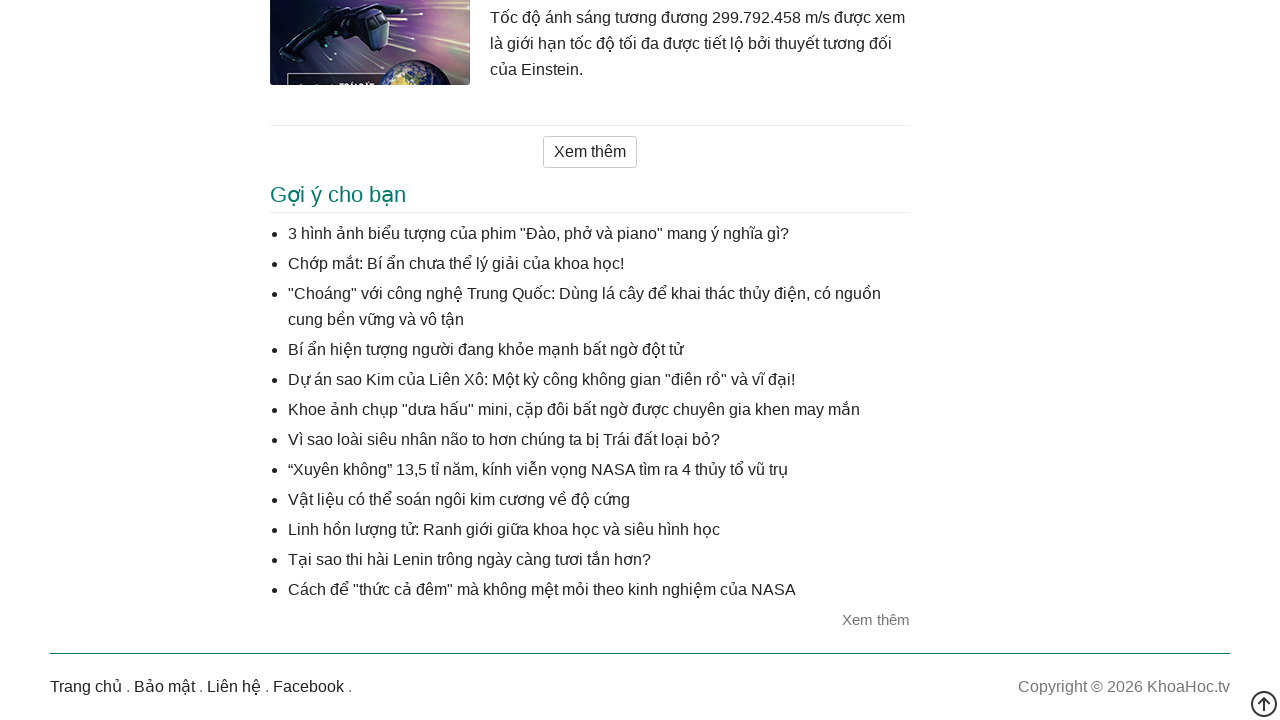

Evaluated new document scroll height
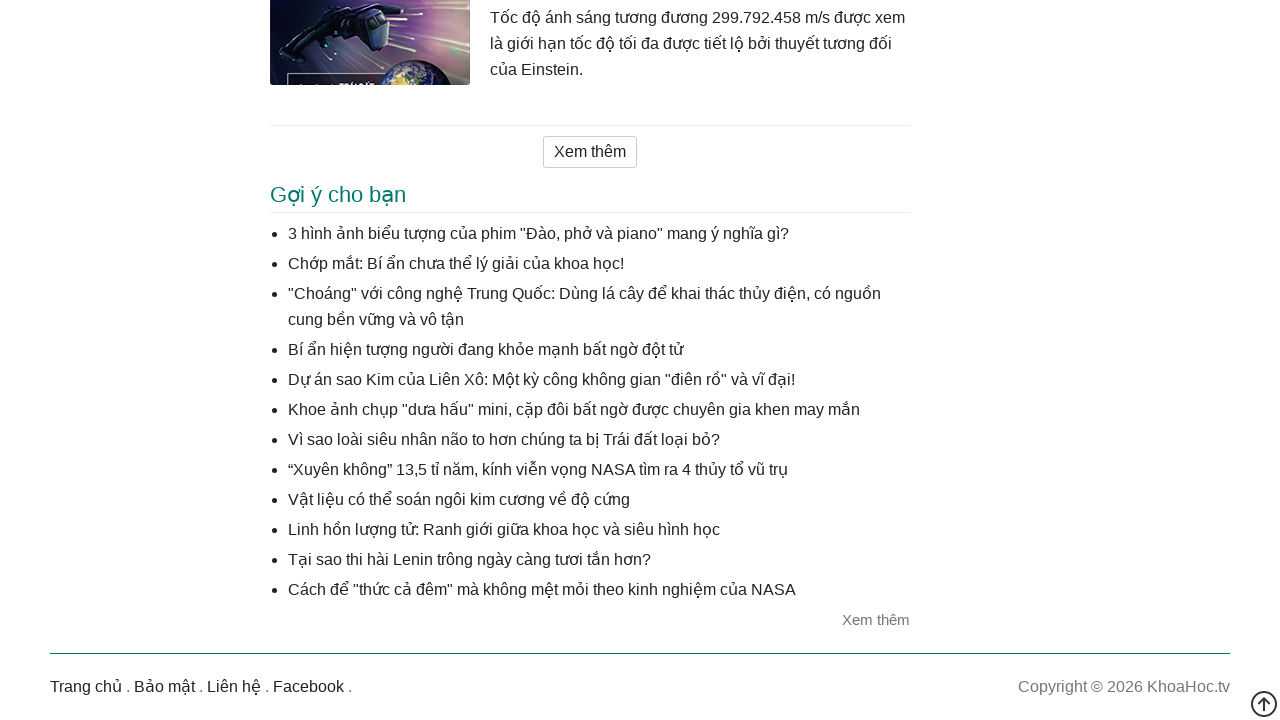

No new content loaded - infinite scroll complete
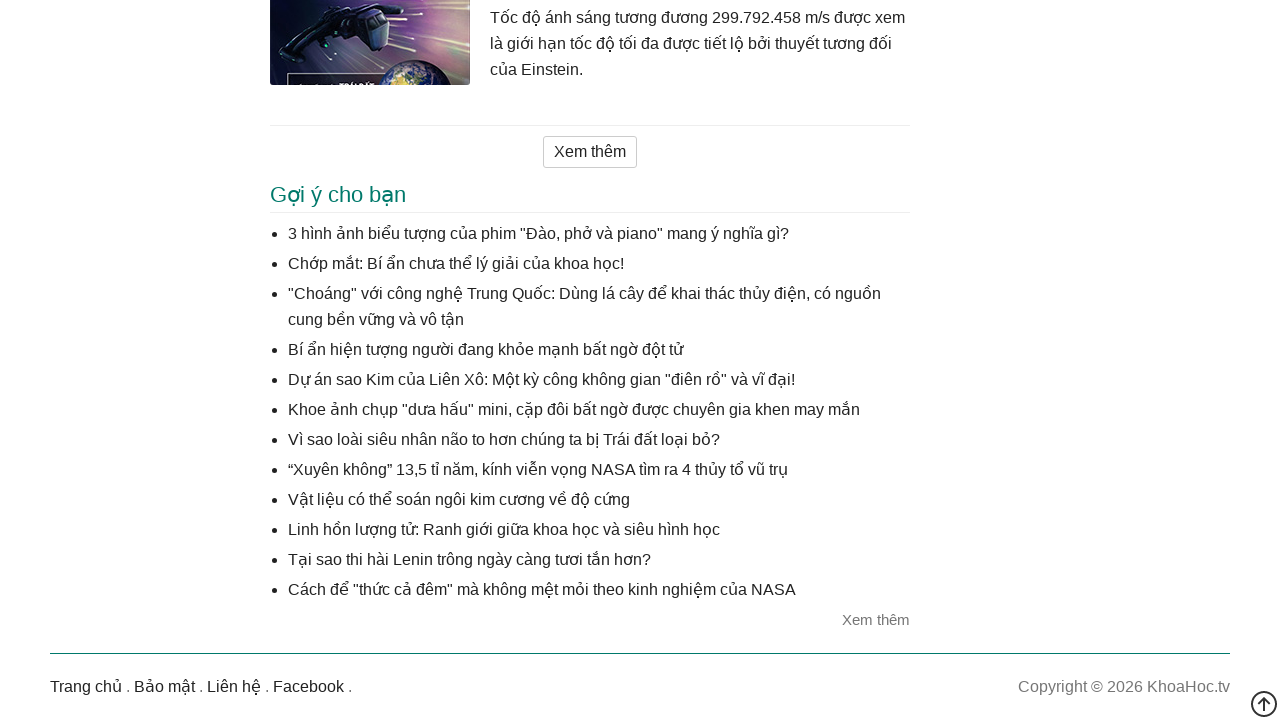

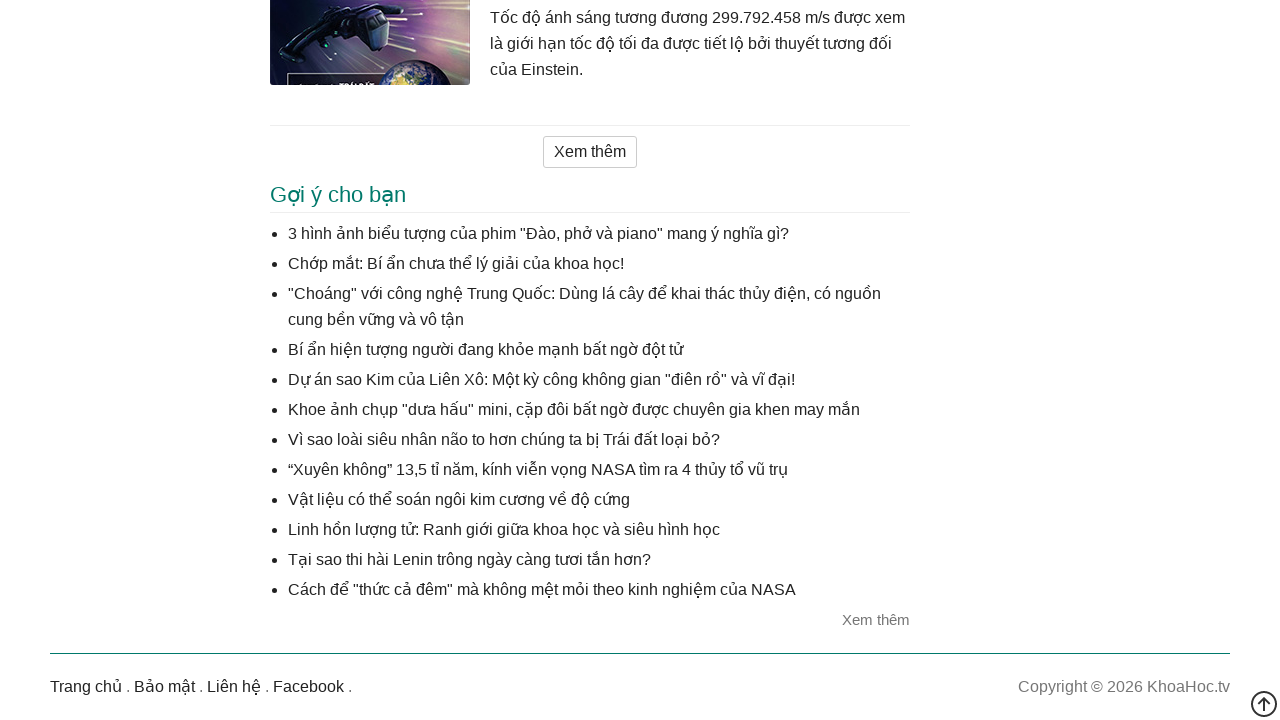